Tests keyboard key press functionality using action builder approach by pressing TAB key and verifying the displayed result text confirms the key was pressed.

Starting URL: http://the-internet.herokuapp.com/key_presses

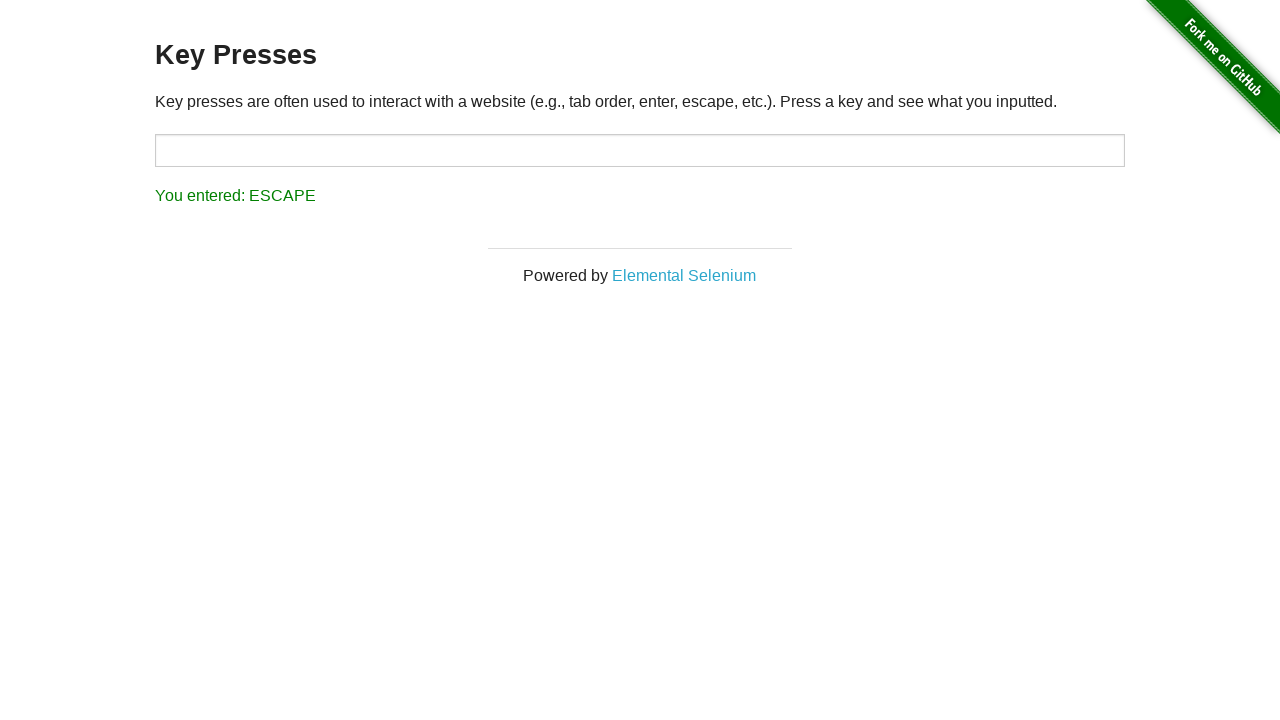

Pressed TAB key using keyboard action builder
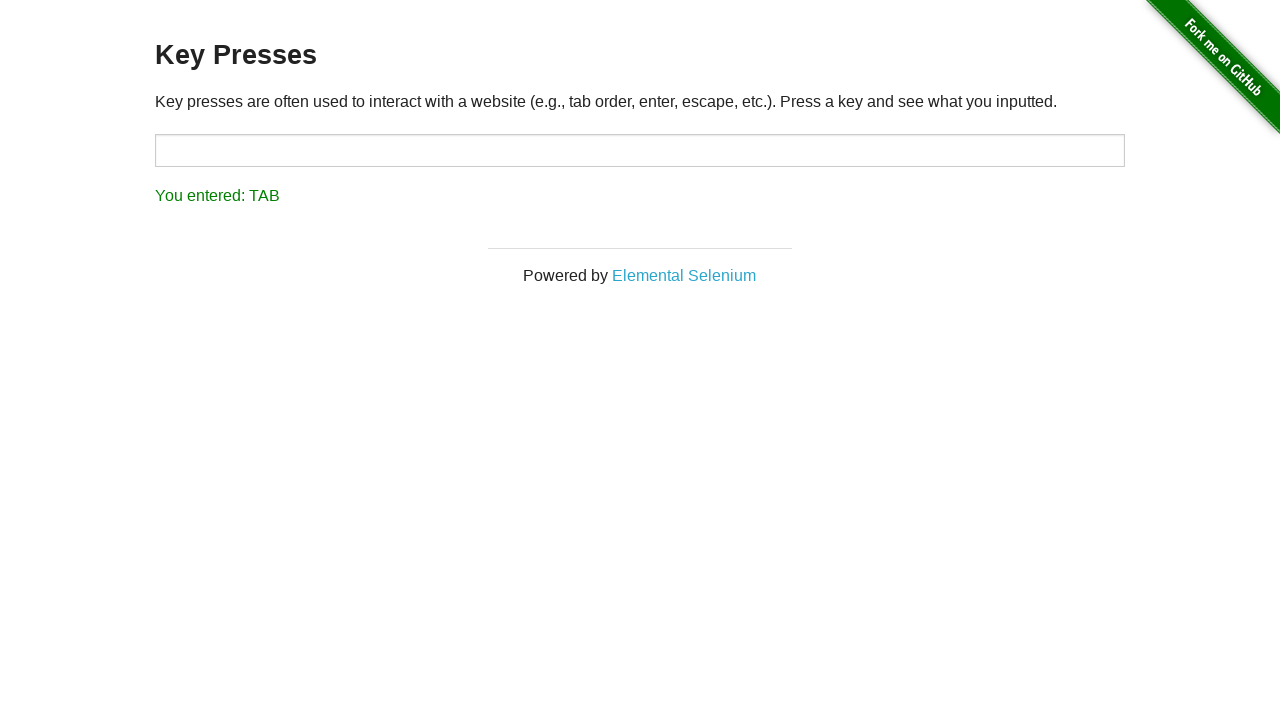

Retrieved result text from #result element
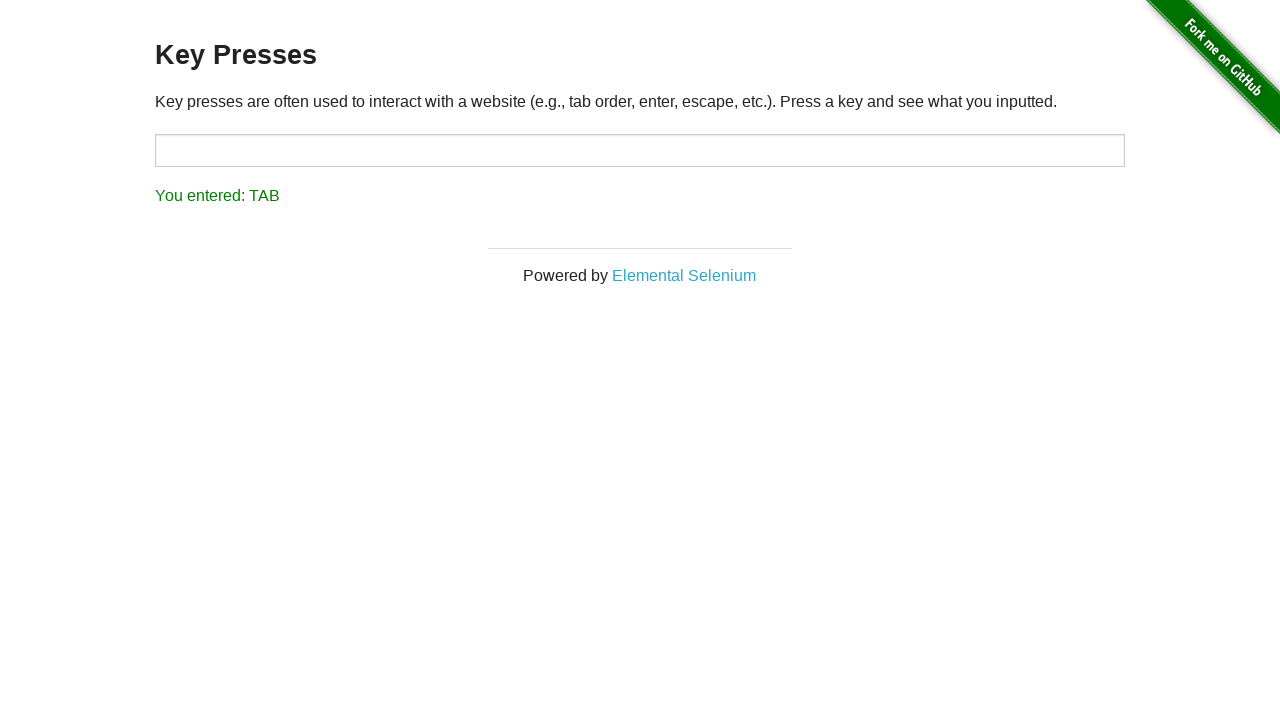

Verified result text confirms TAB key was pressed
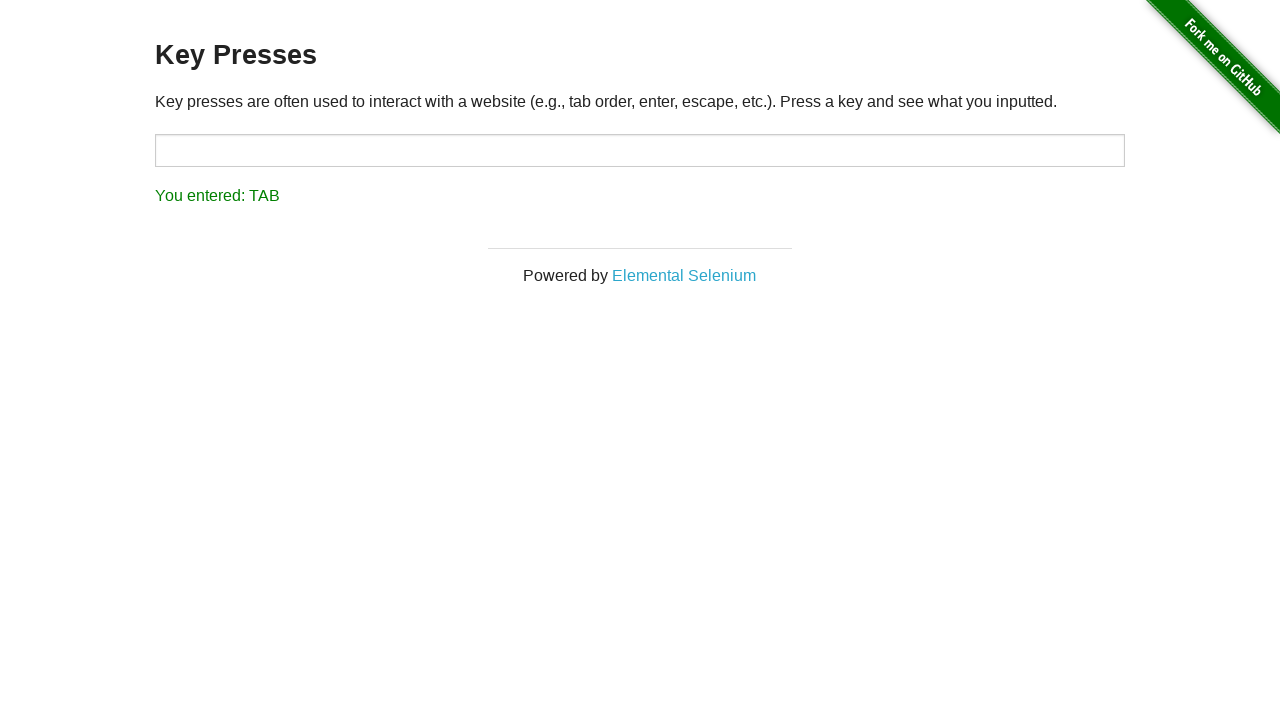

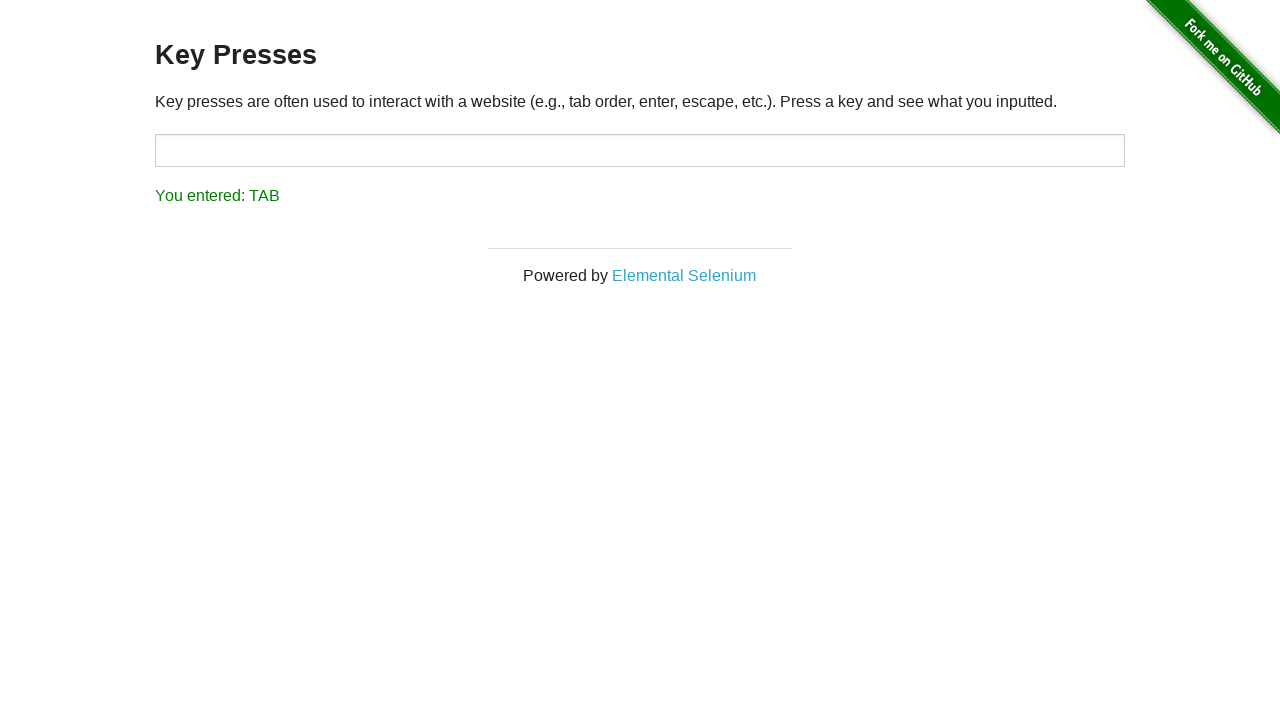